Tests dynamic loading on a page where the target element is initially hidden, clicking Start and waiting for the hidden element to become visible

Starting URL: http://the-internet.herokuapp.com/dynamic_loading/1

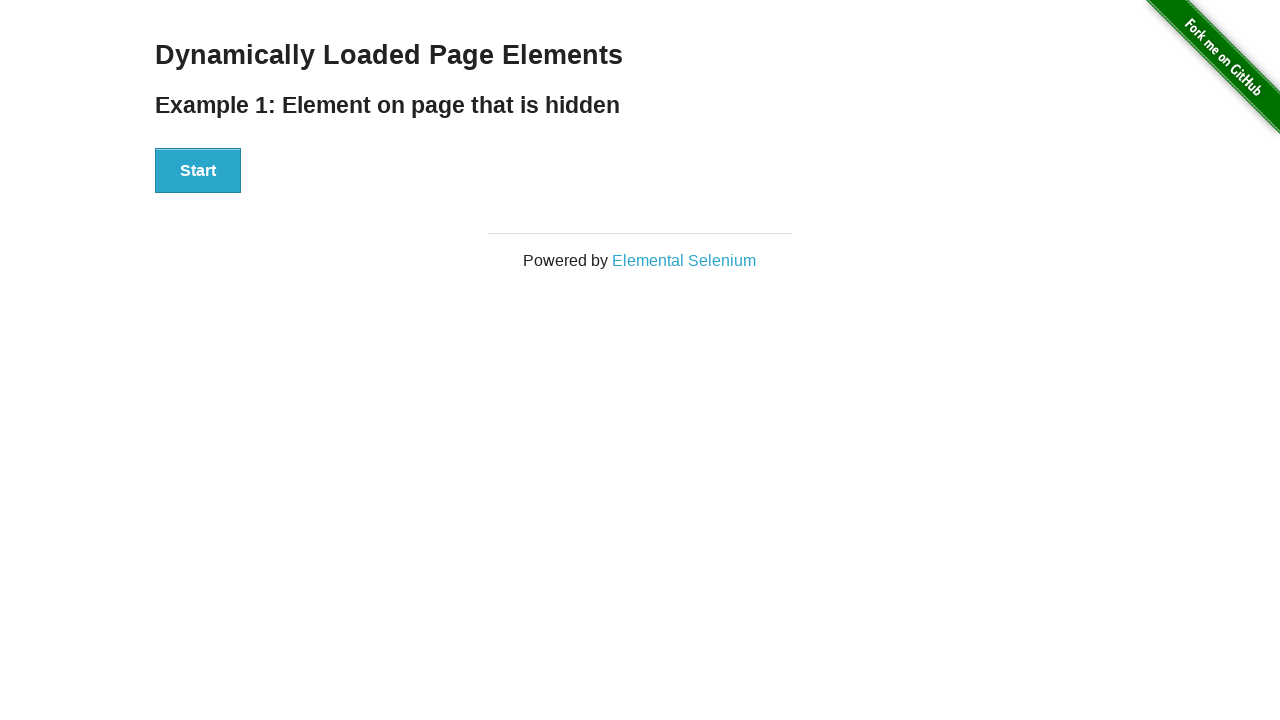

Clicked Start button to trigger dynamic loading at (198, 171) on #start button
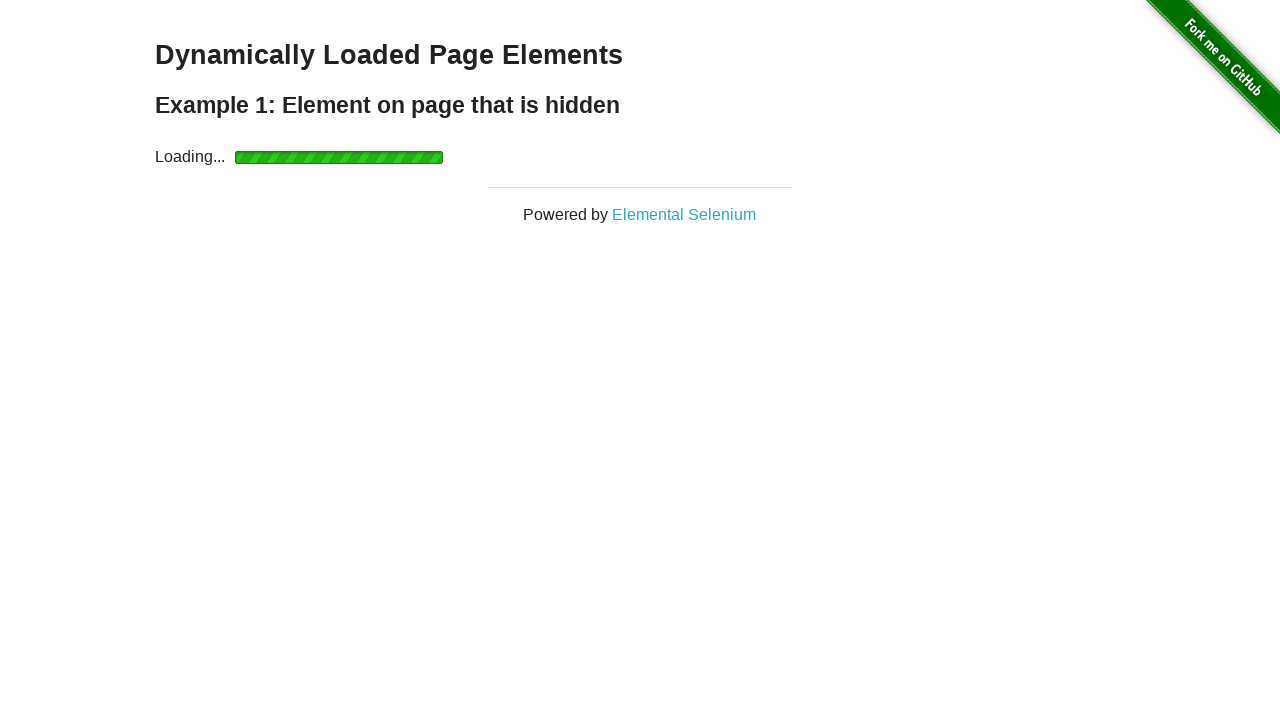

Waited for finish element to become visible
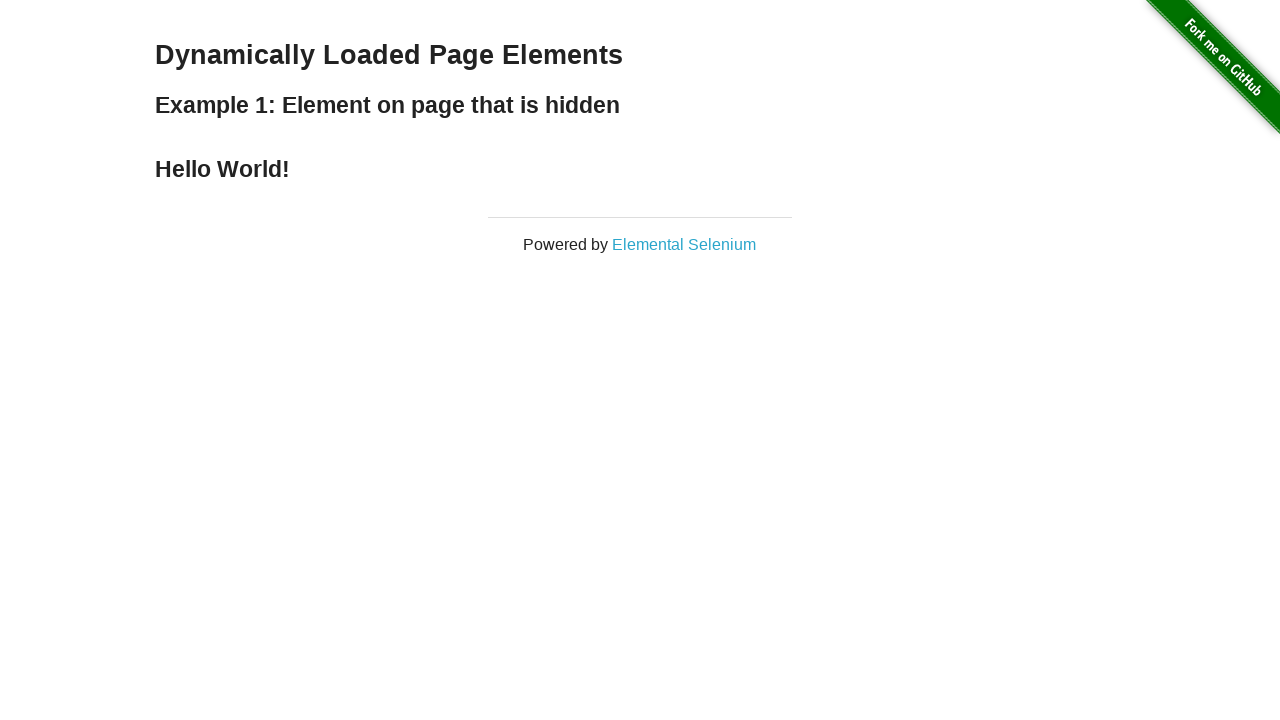

Verified finish element is displayed
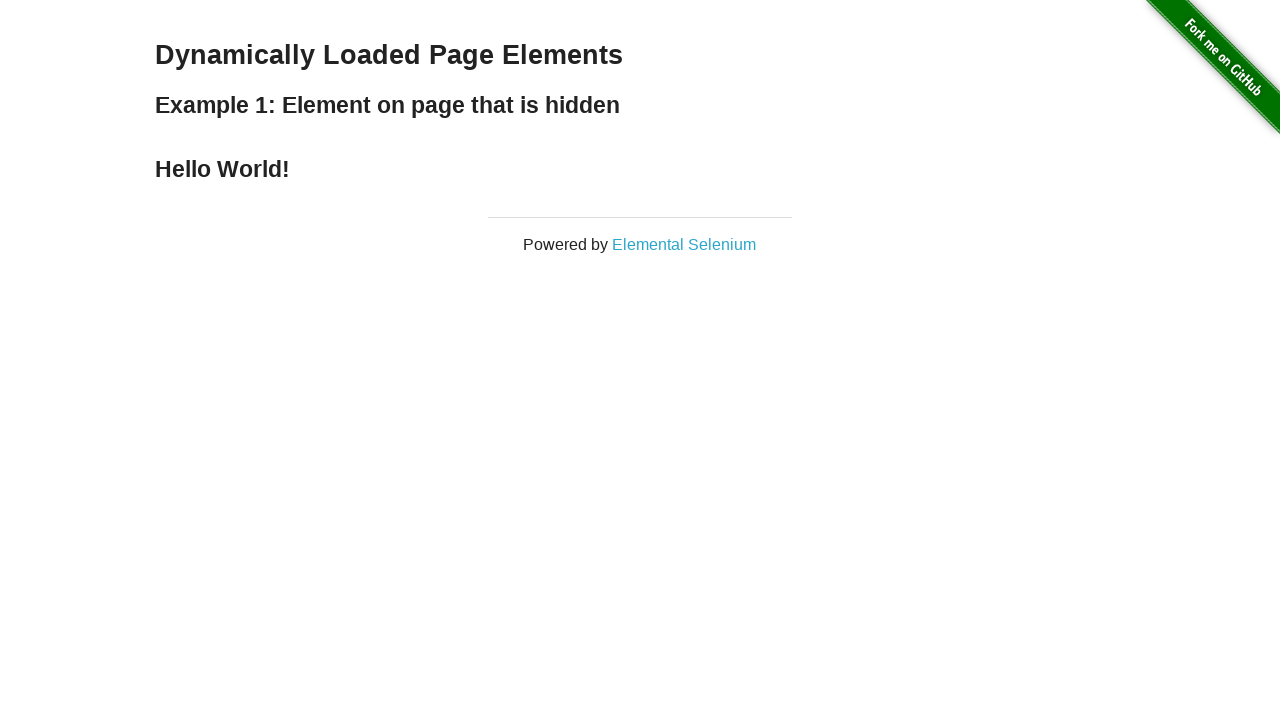

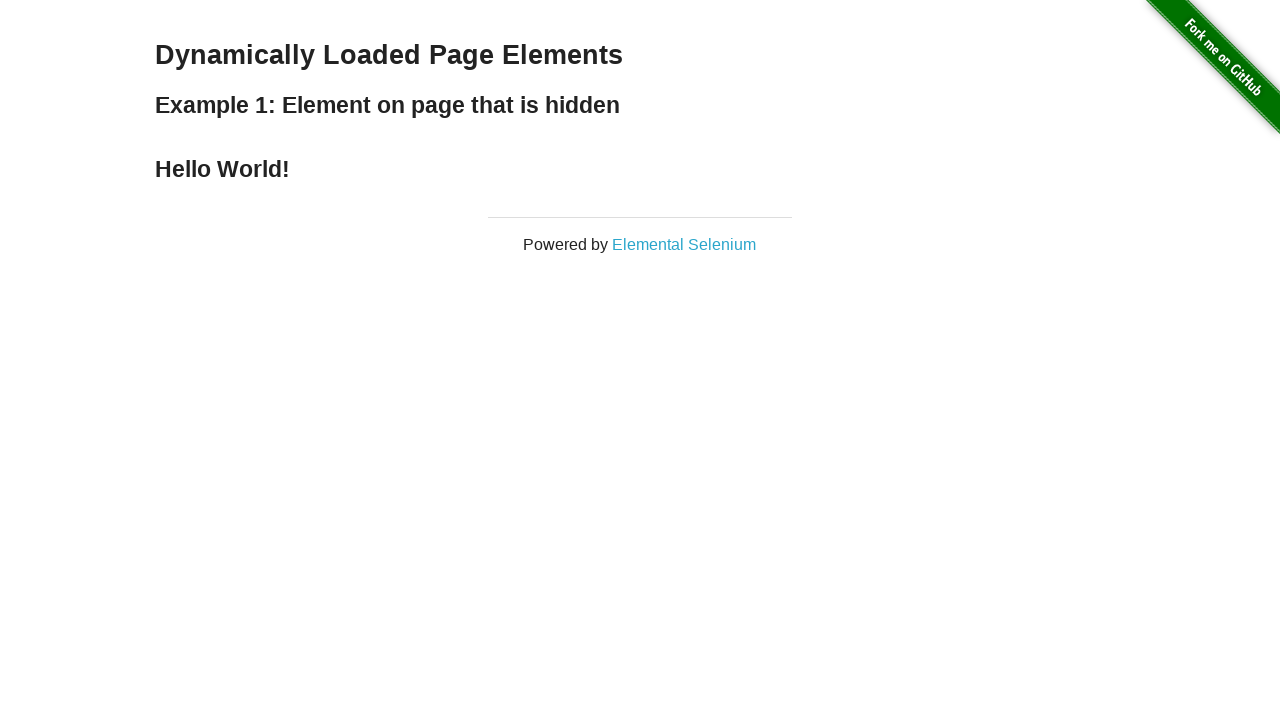